Tests form interactions on a practice page by selecting checkboxes and dropdown options

Starting URL: https://awesomeqa.com/practice.html

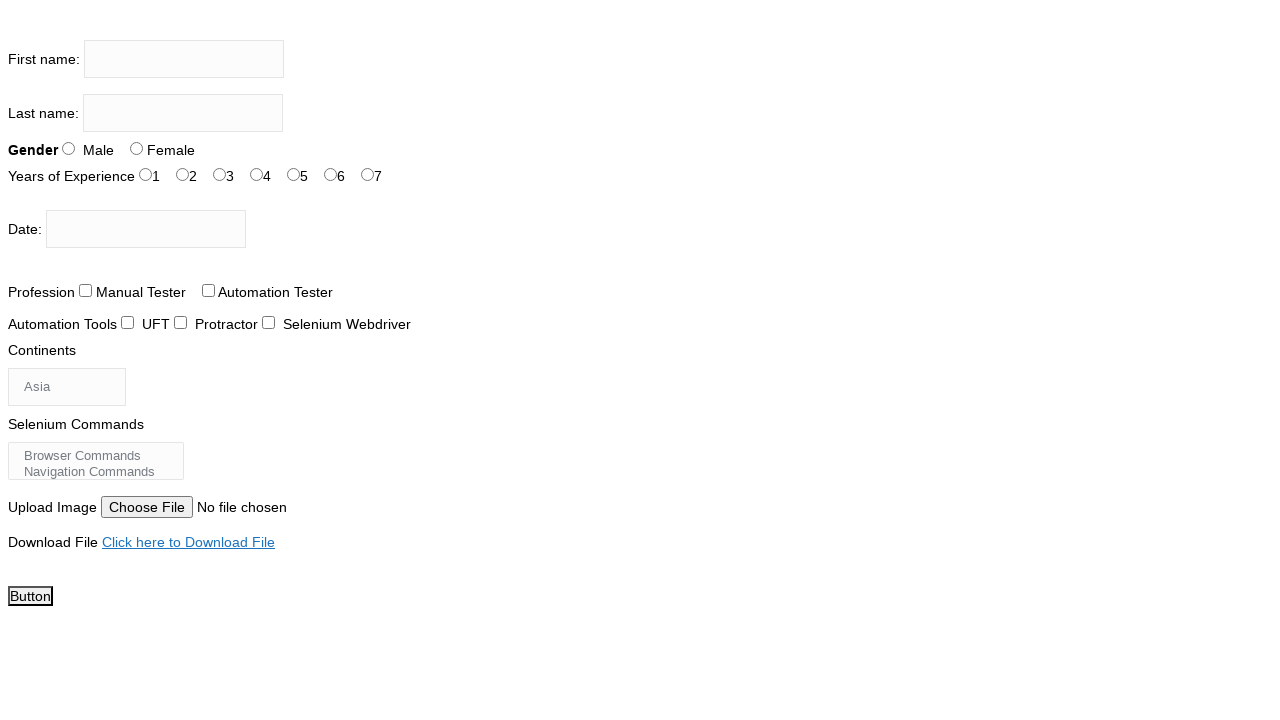

Clicked on profession checkbox (profession-0) at (86, 290) on xpath=//input[@id='profession-0']
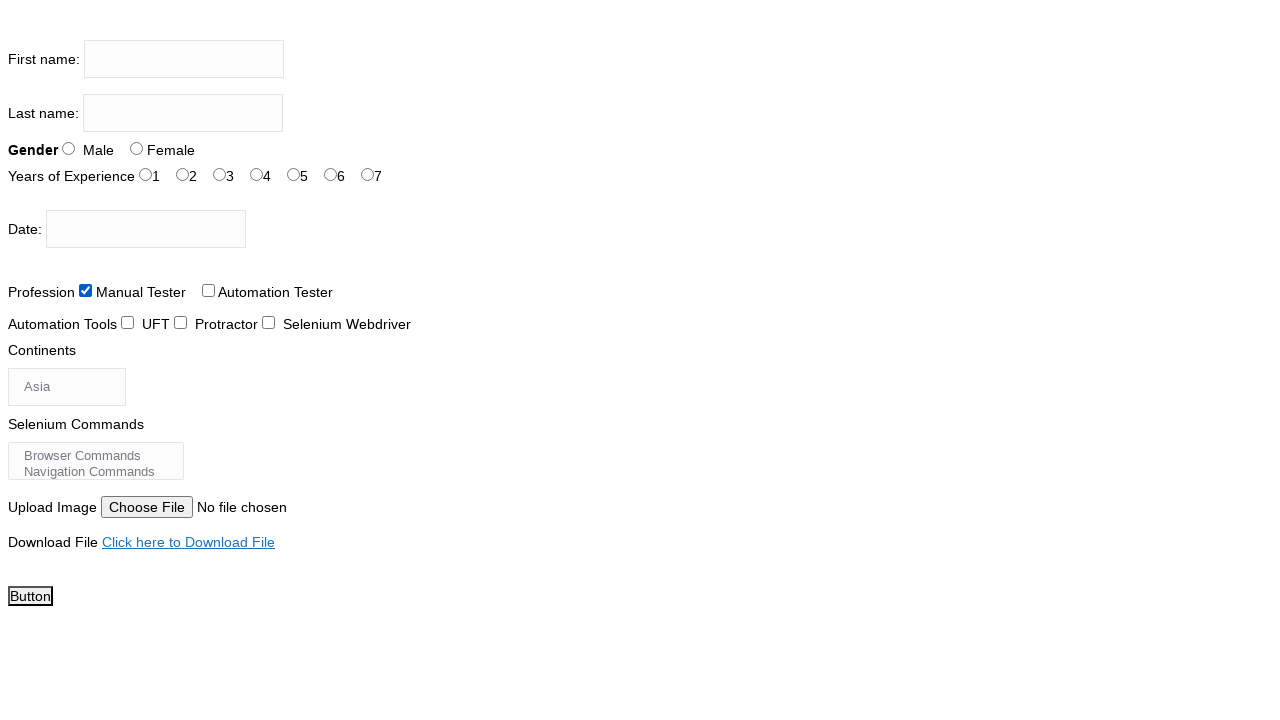

Selected 'Africa' from continents dropdown on #continents
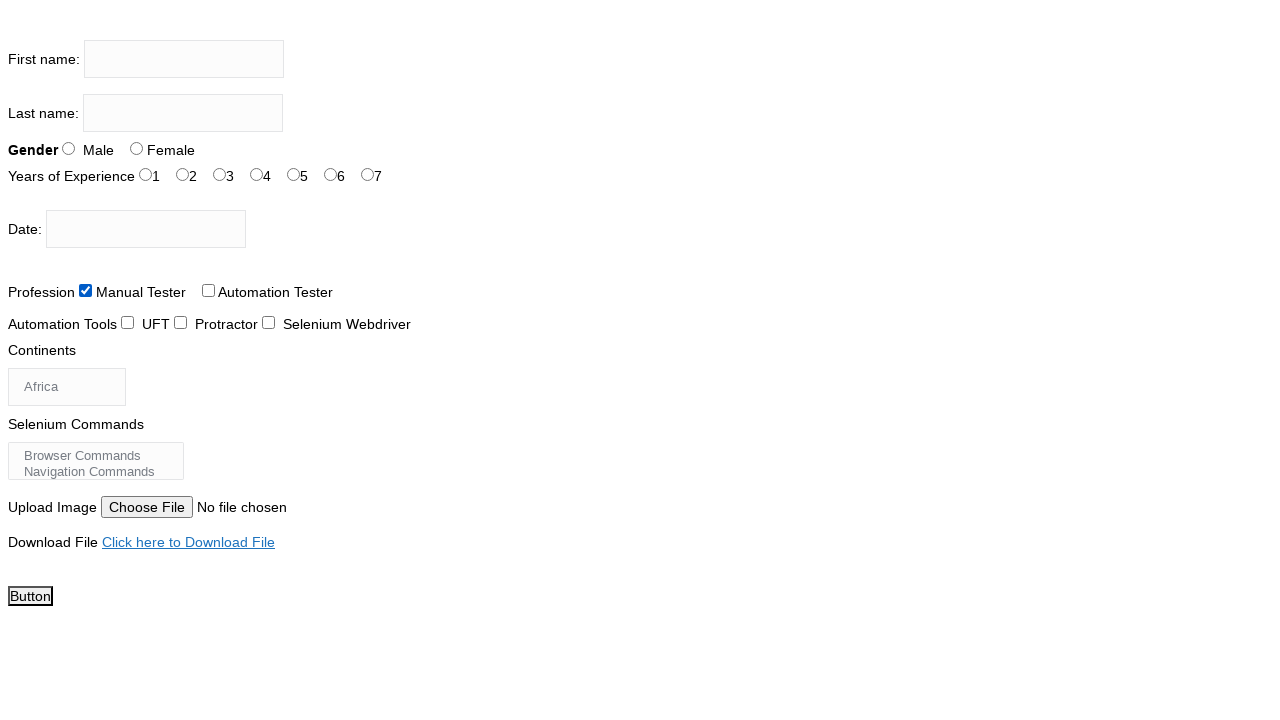

Selected 'Navigation Commands' from selenium_commands dropdown on xpath=//select[@id='selenium_commands']
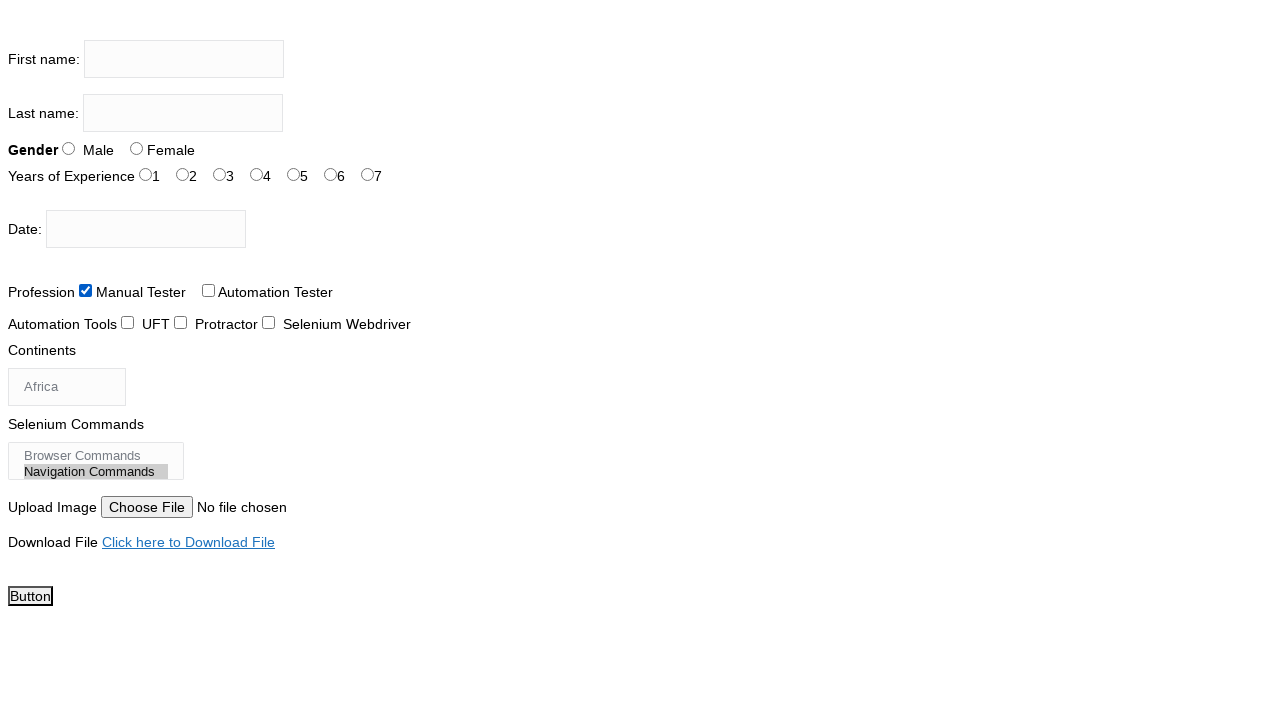

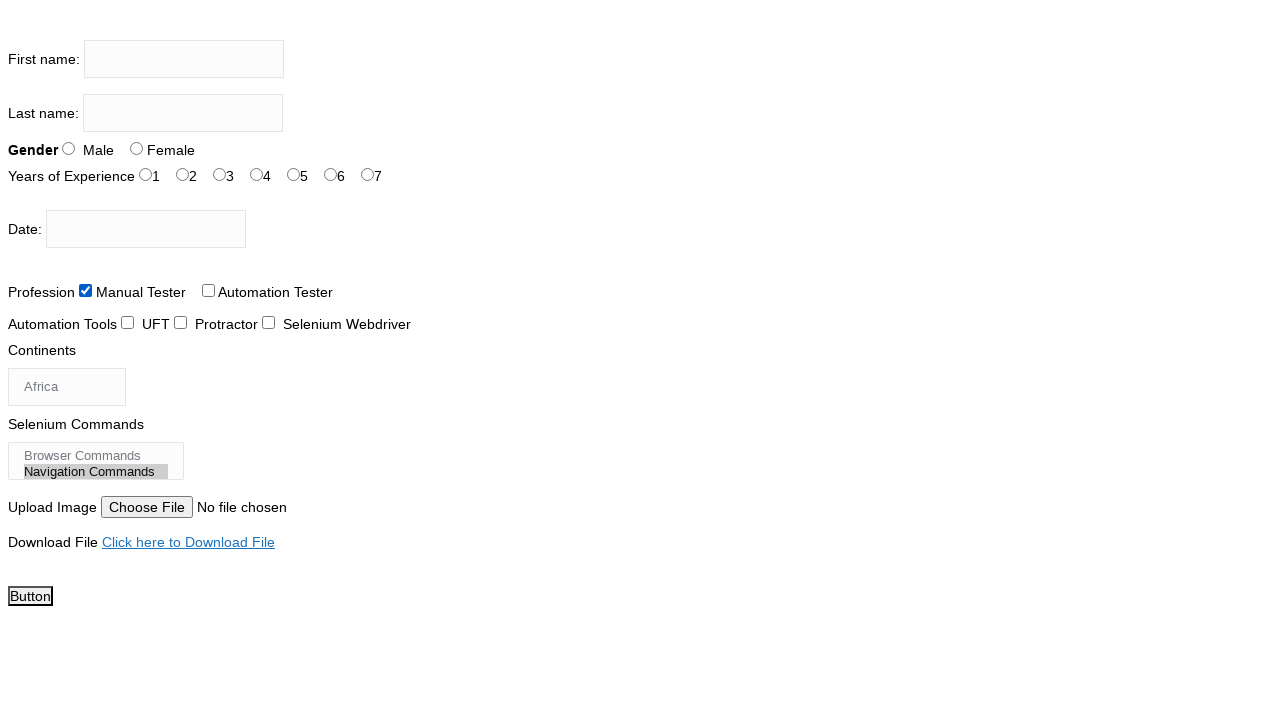